Tests various JavaScript alert types on a practice website including simple alerts, confirm dialogs, prompt dialogs, and sweet alerts by triggering each alert and interacting with them (accepting, dismissing, and entering text).

Starting URL: https://www.leafground.com/alert.xhtml

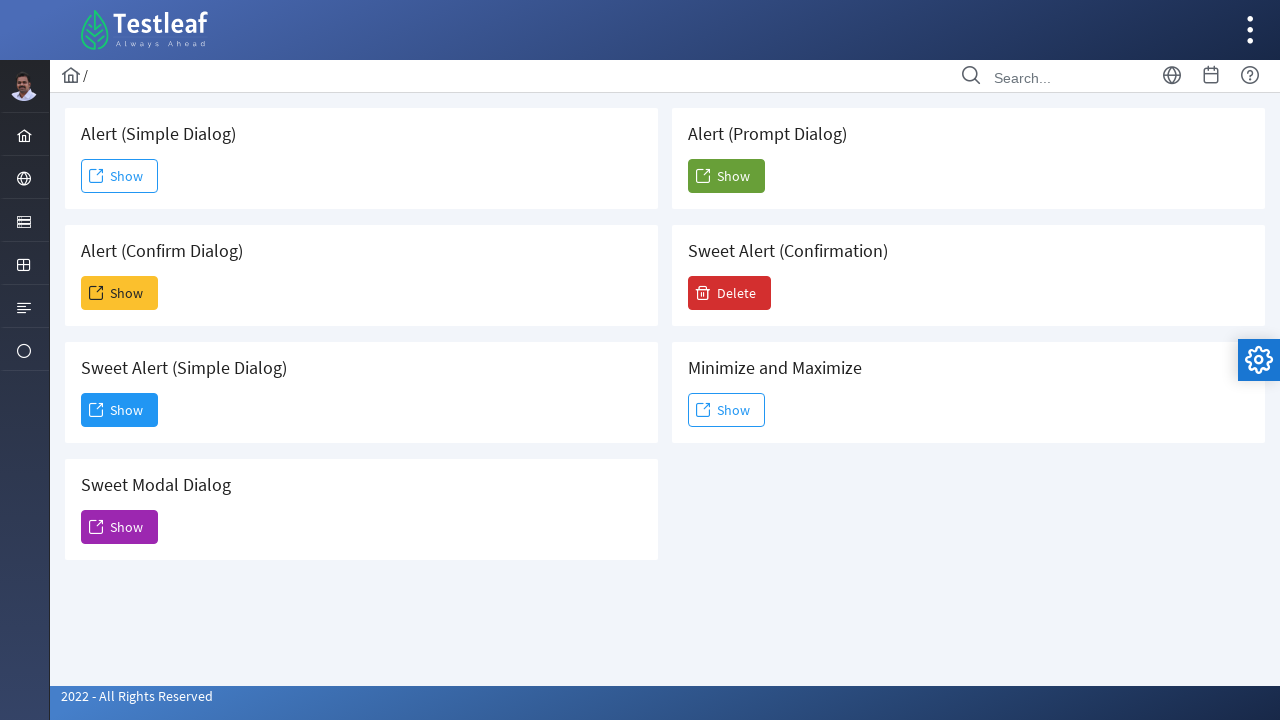

Clicked to trigger simple dialog alert at (96, 176) on xpath=//h5[contains(text(),'Simple Dialog')]//following::span
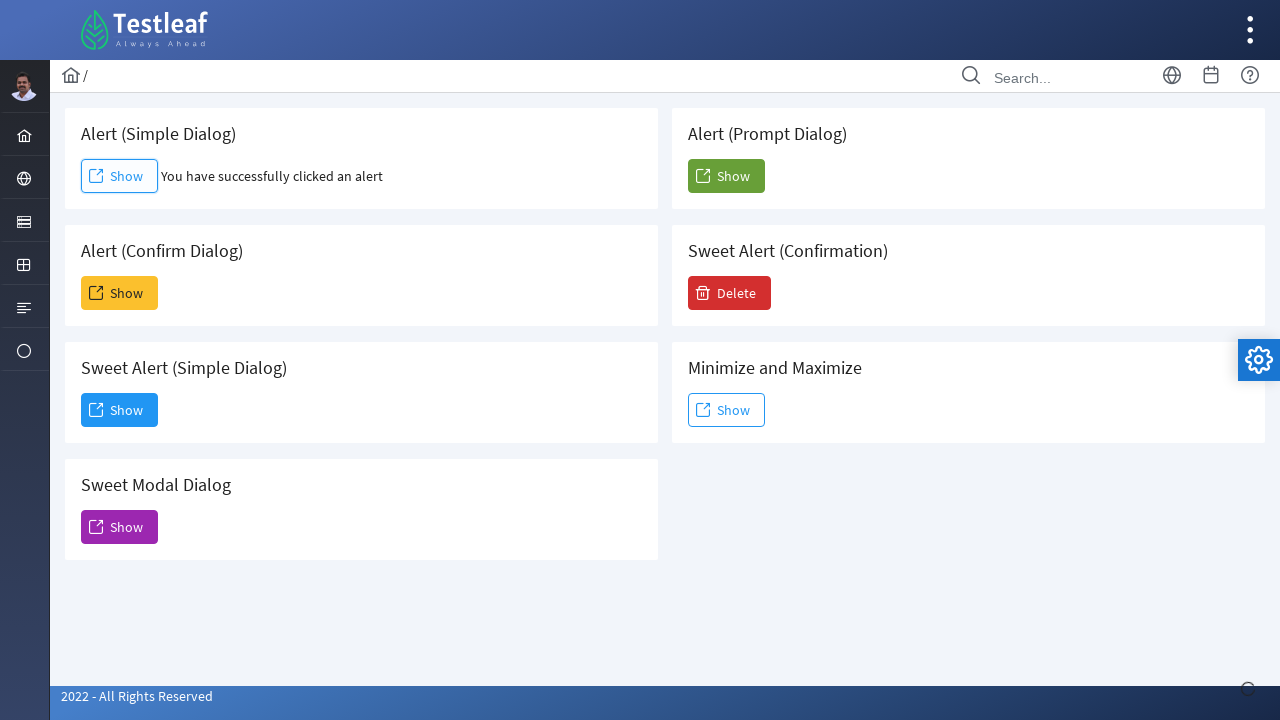

Set up dialog handler to accept alerts
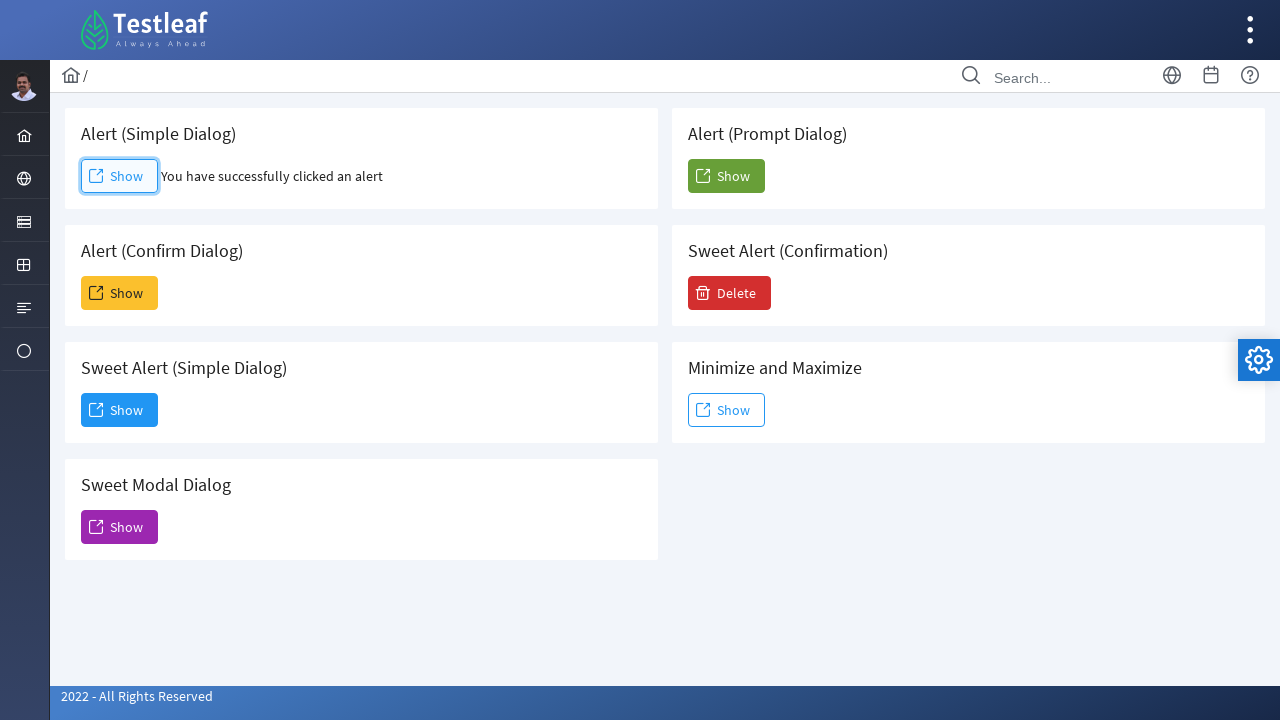

Simple alert result element loaded
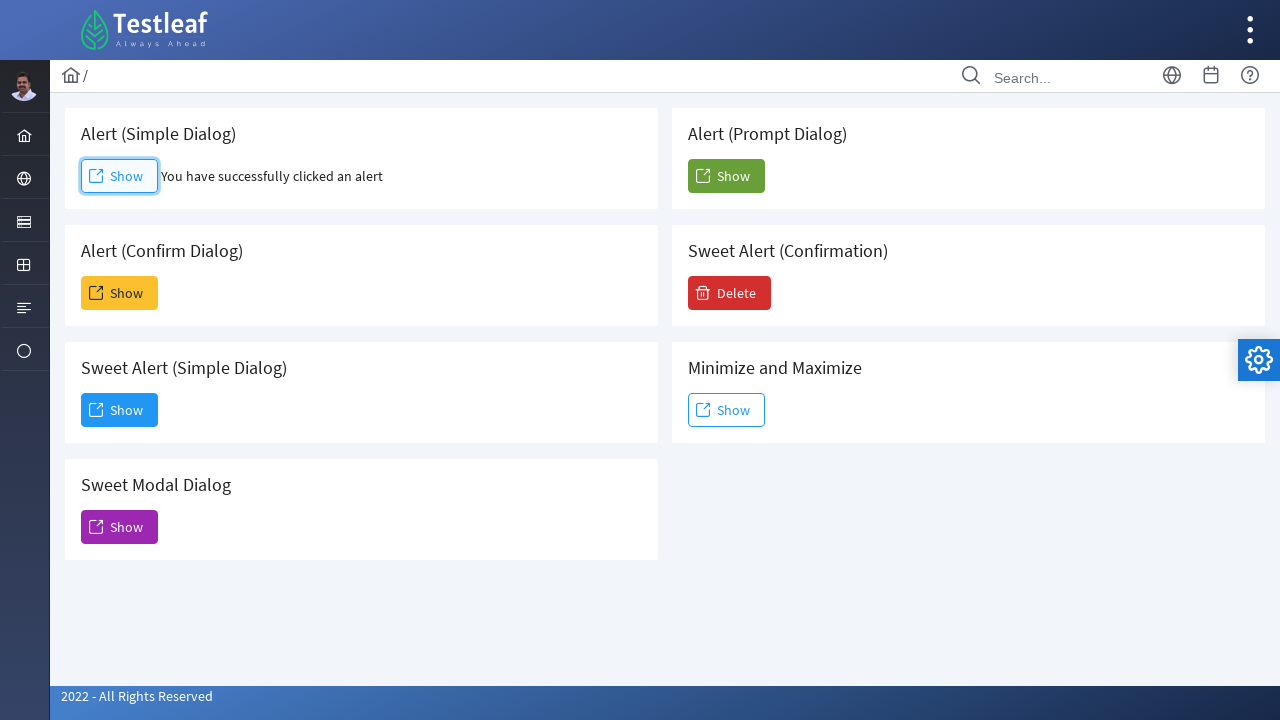

Set up dialog handler to dismiss confirm dialog
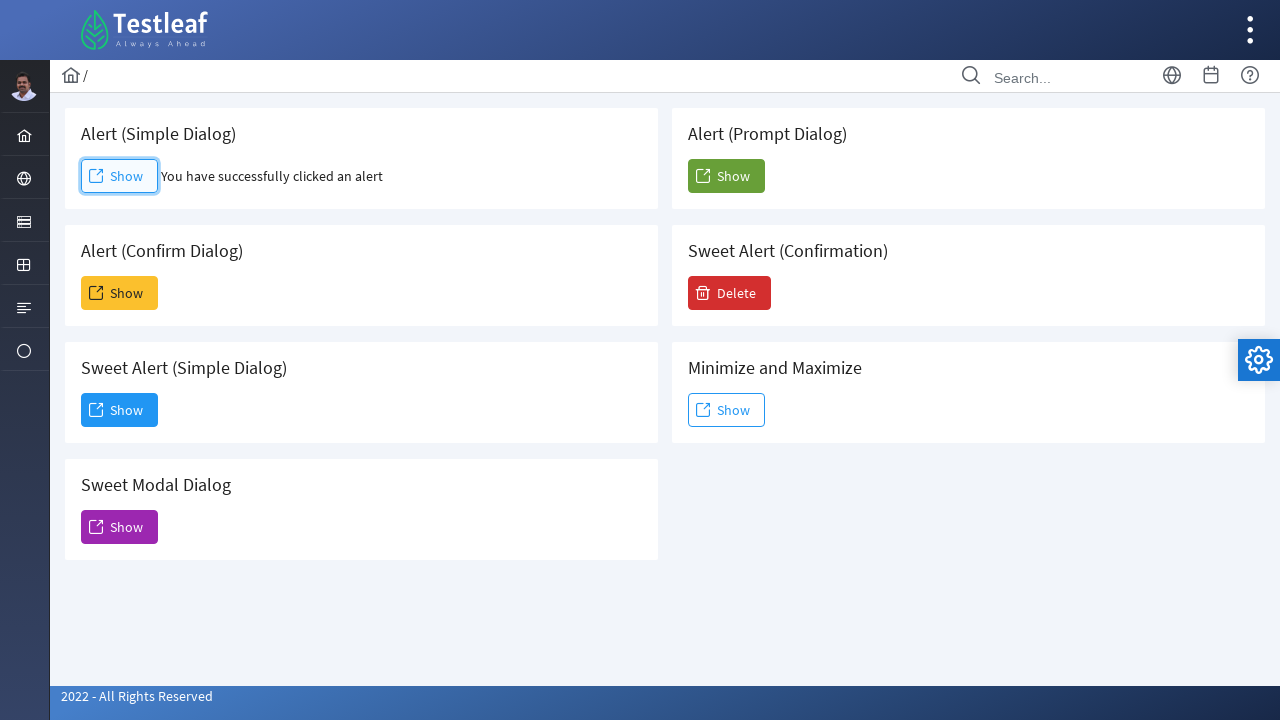

Clicked to trigger confirm dialog alert at (96, 293) on xpath=//h5[contains(text(),'Confirm Dialog')]//following::span
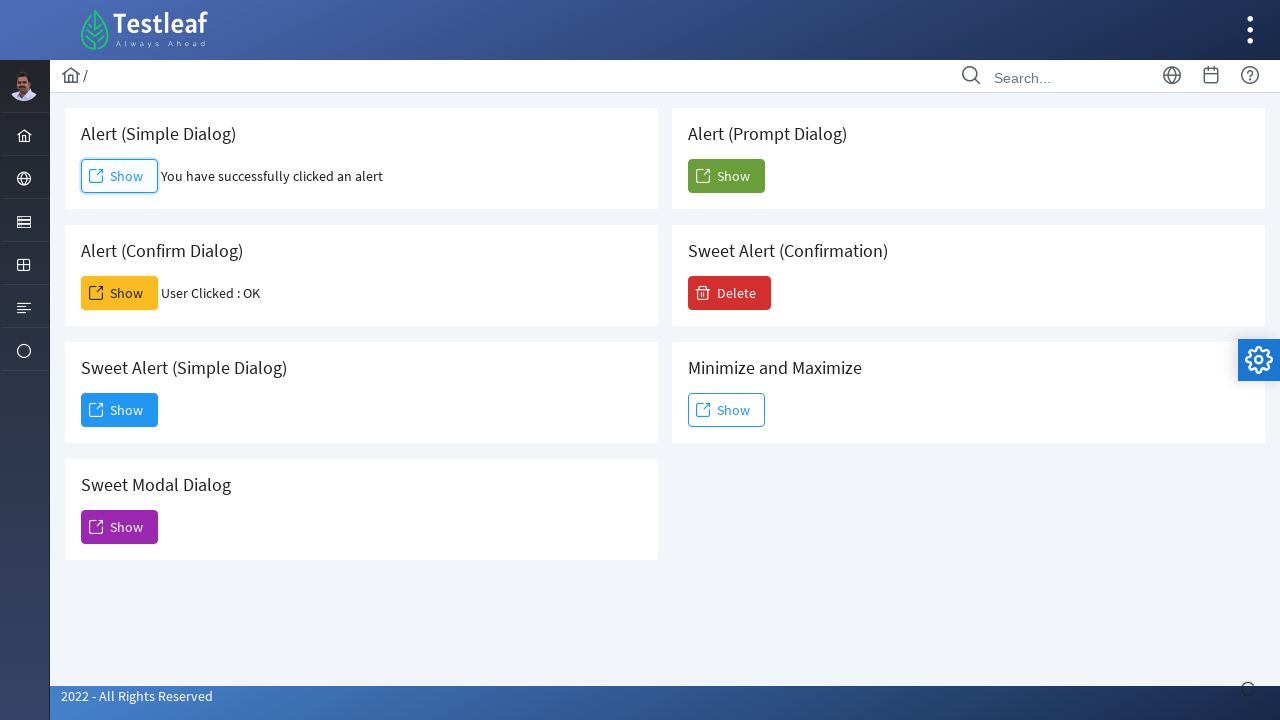

Confirm dialog result element loaded
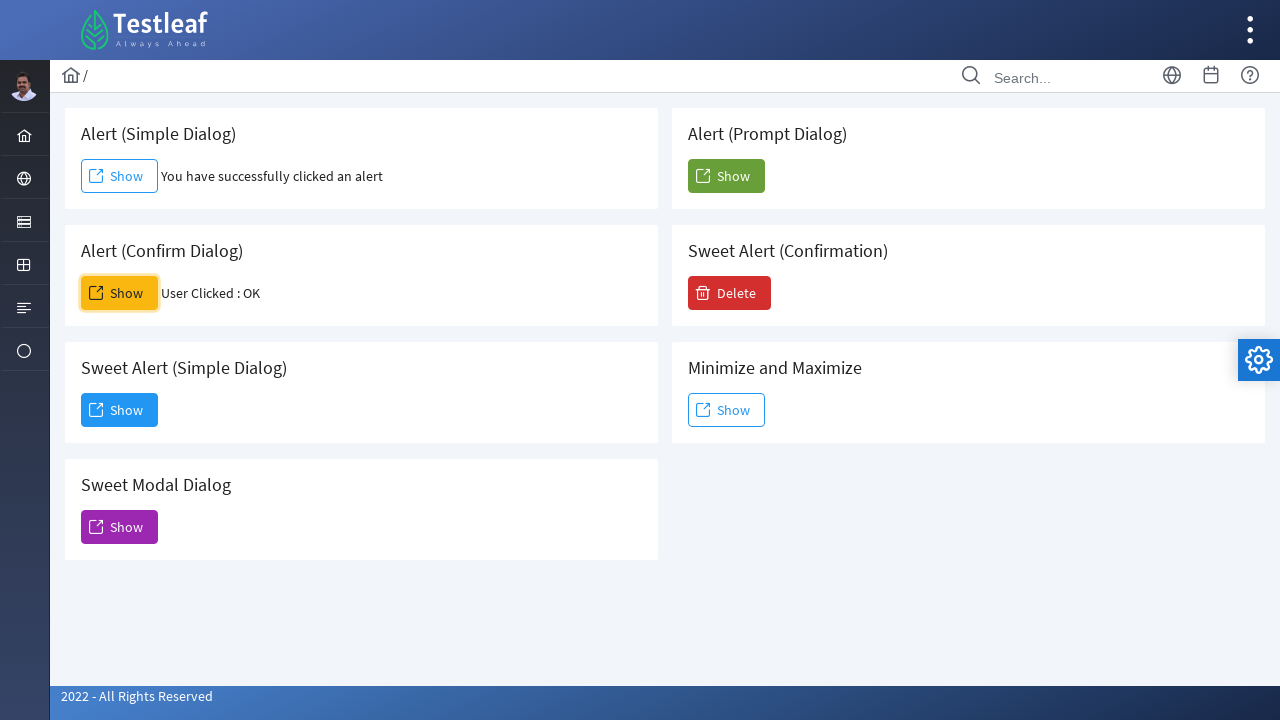

Set up dialog handler to accept prompt with 'Testleaf' text
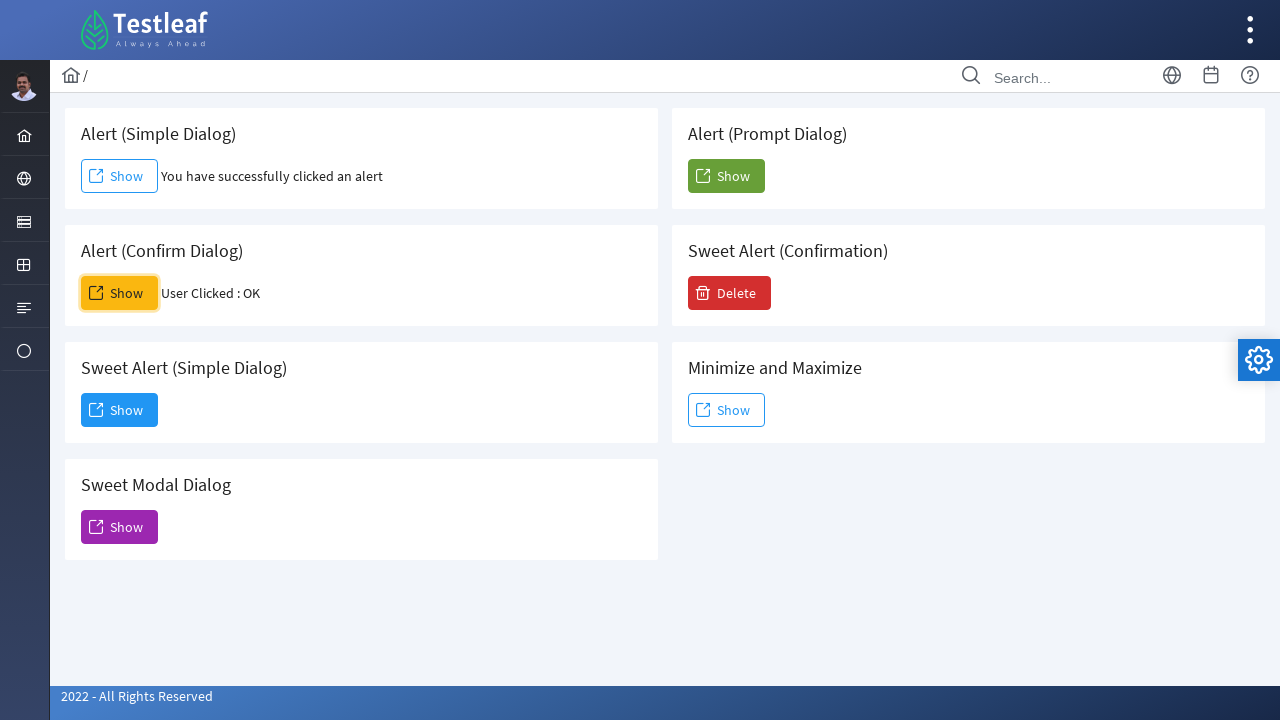

Clicked to trigger prompt dialog alert at (703, 176) on xpath=//h5[contains(text(),'Prompt Dialog')]//following::span
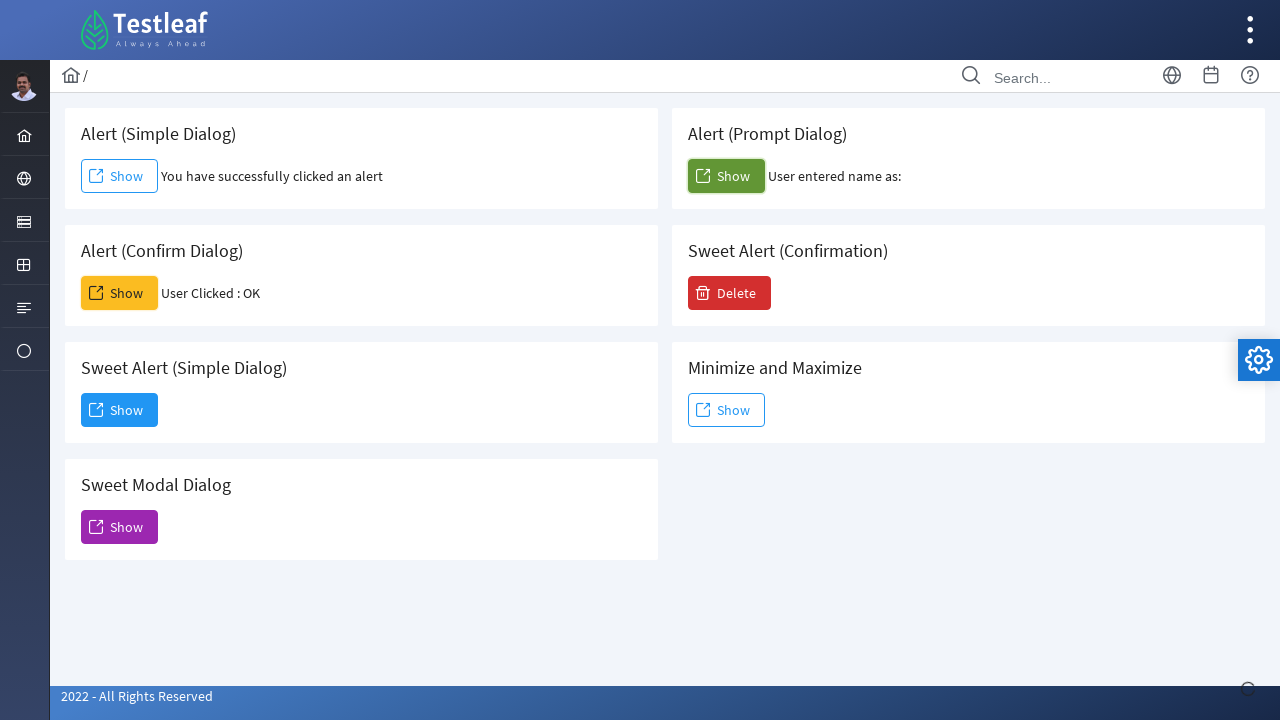

Prompt dialog result element loaded
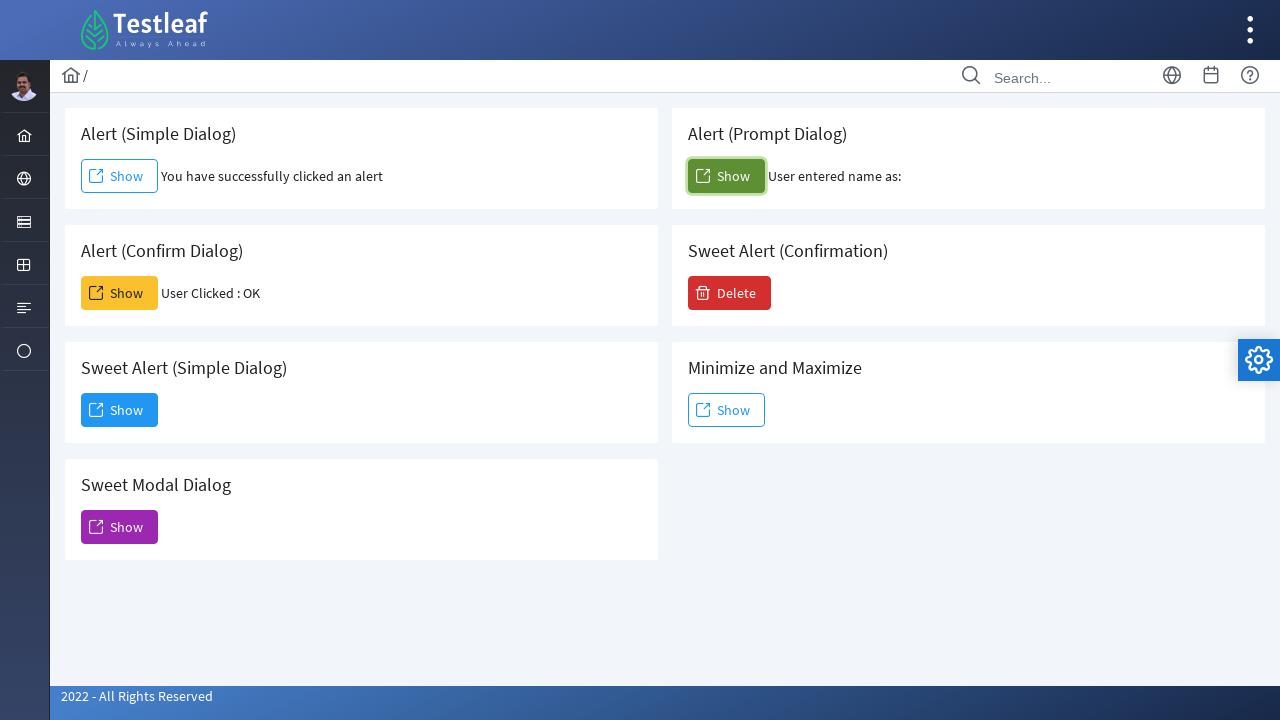

Clicked to trigger sweet alert (simple dialog) at (96, 410) on xpath=//h5[contains(text(),'Sweet Alert (Simple Dialog)')]//following::span
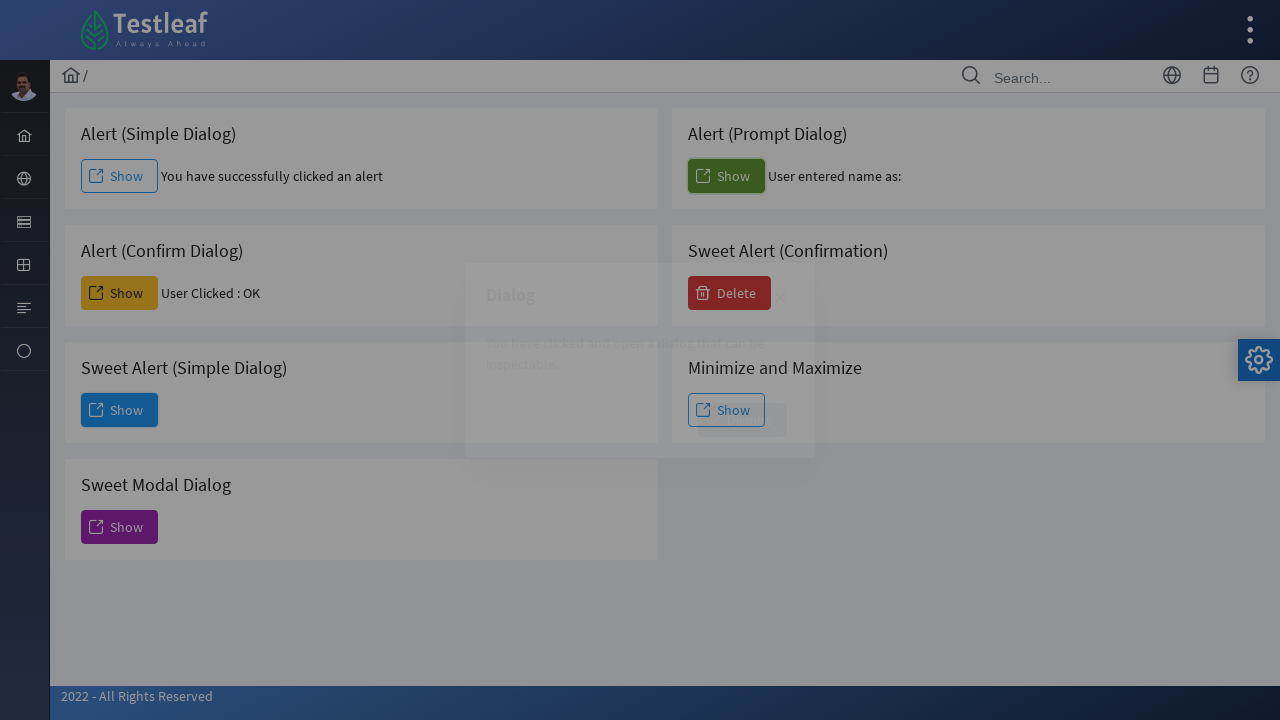

Clicked Dismiss button to close sweet alert at (742, 420) on xpath=//span[text()='Dismiss']
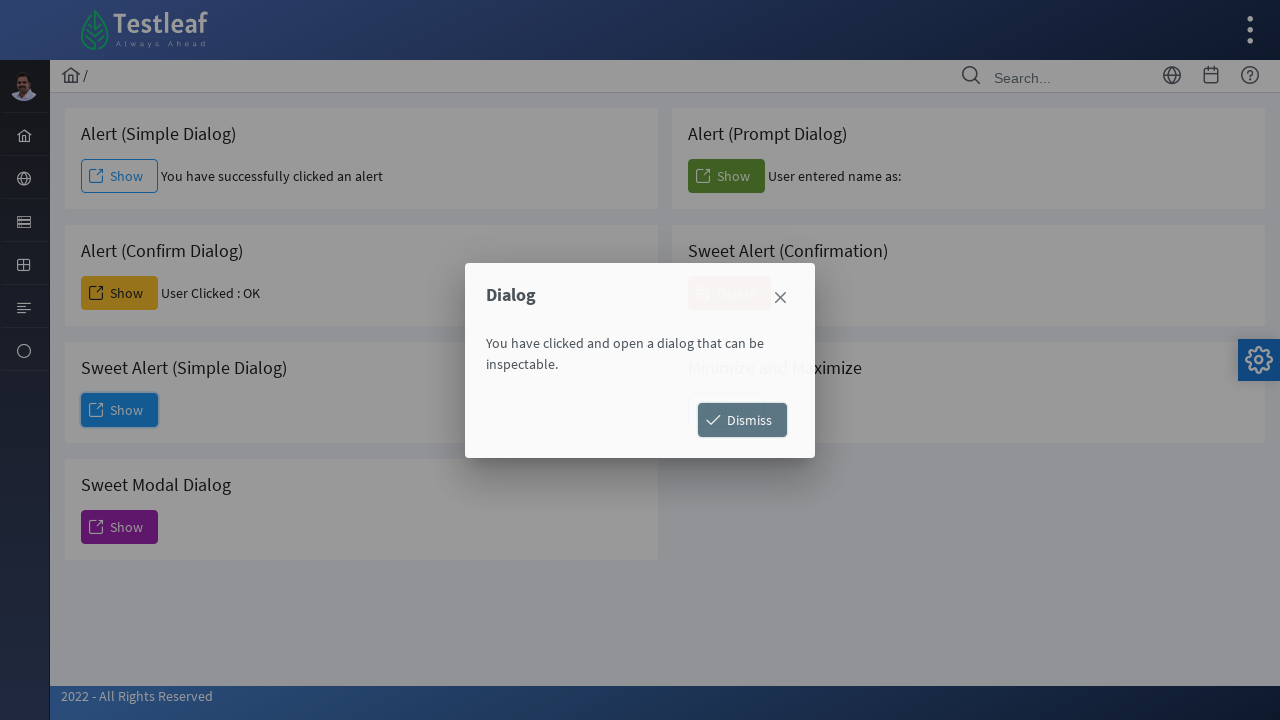

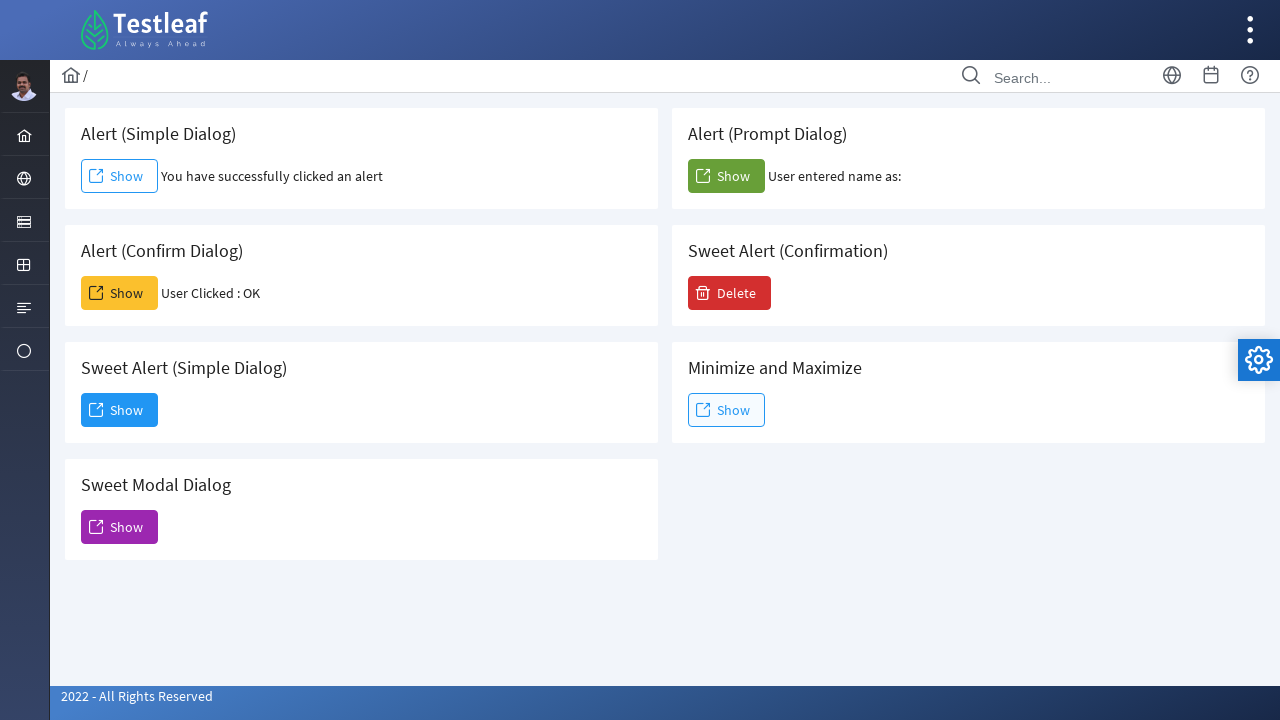